Tests floating menu visibility by scrolling to the page footer and verifying all menu items remain visible

Starting URL: https://the-internet.herokuapp.com

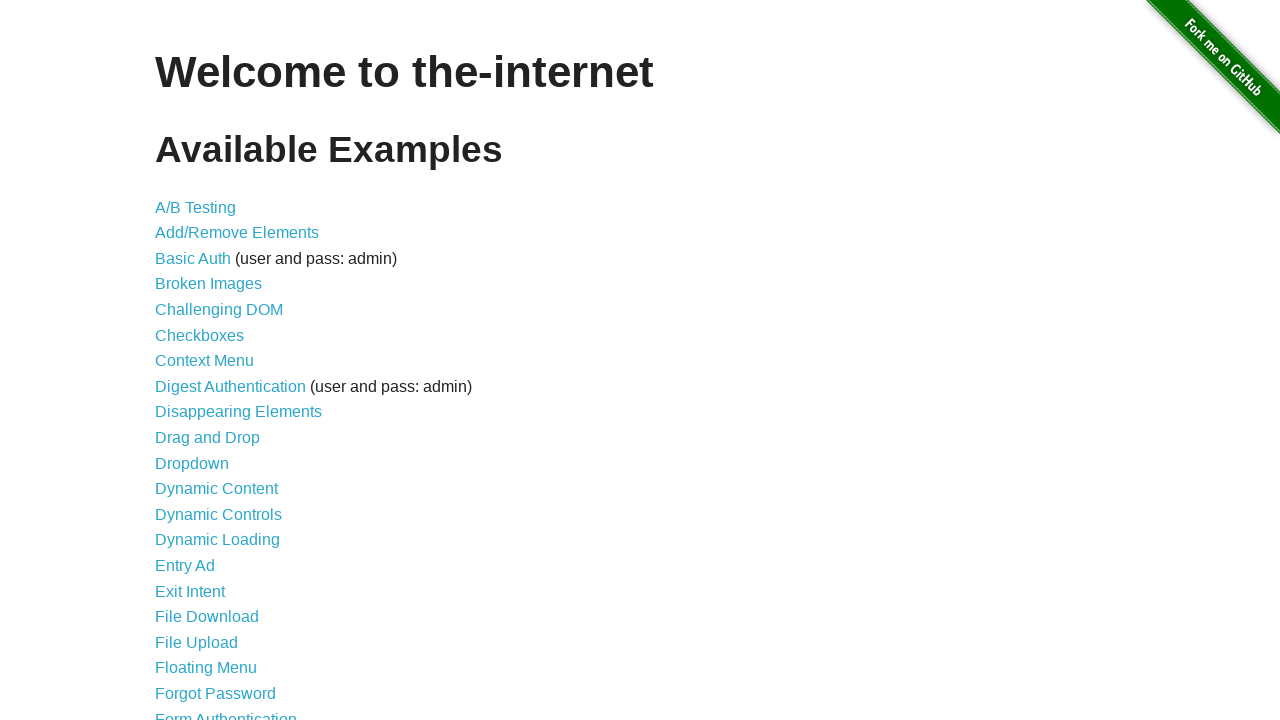

Clicked on Floating Menu link at (206, 668) on internal:role=link[name="Floating Menu"i]
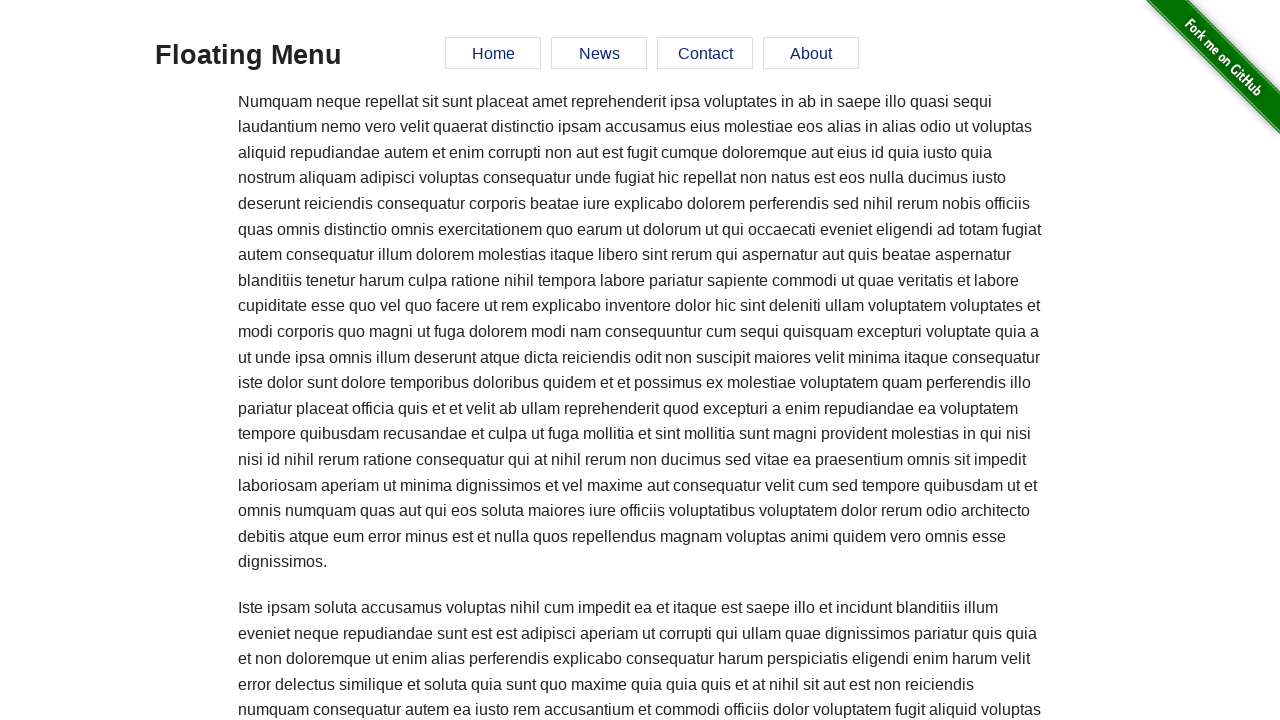

Waited 1500ms for page to load
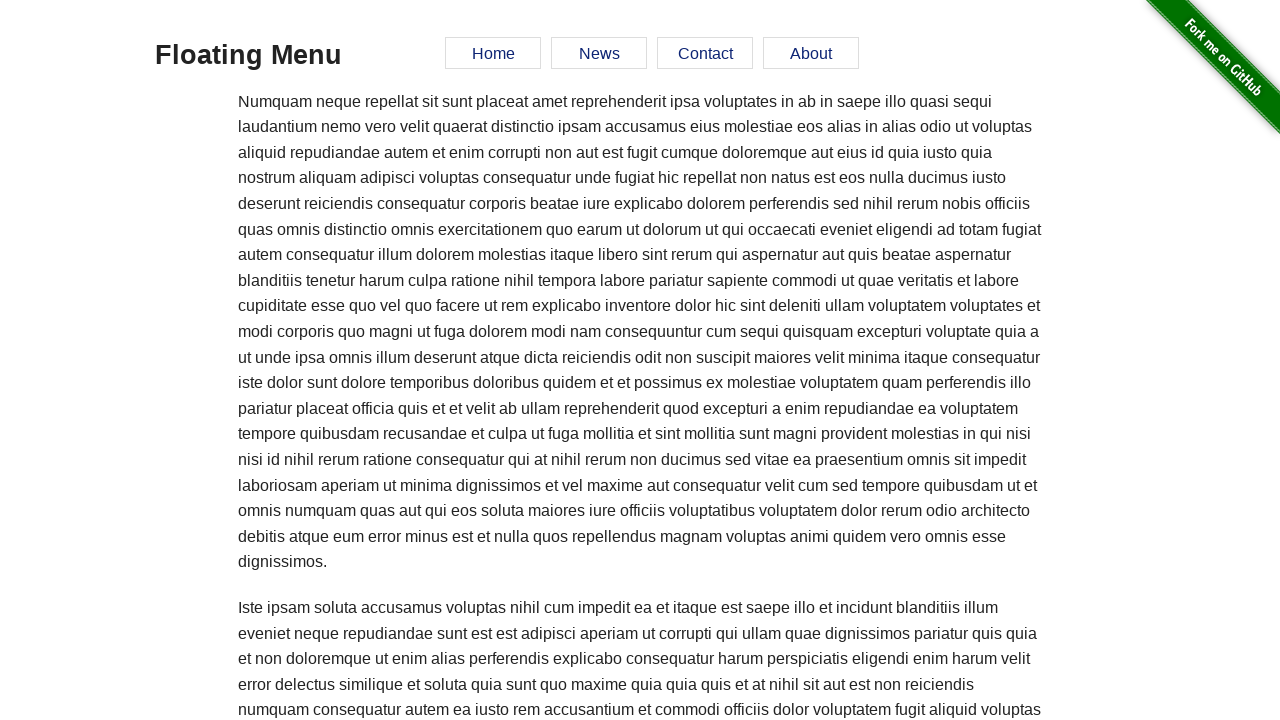

Scrolled to page footer
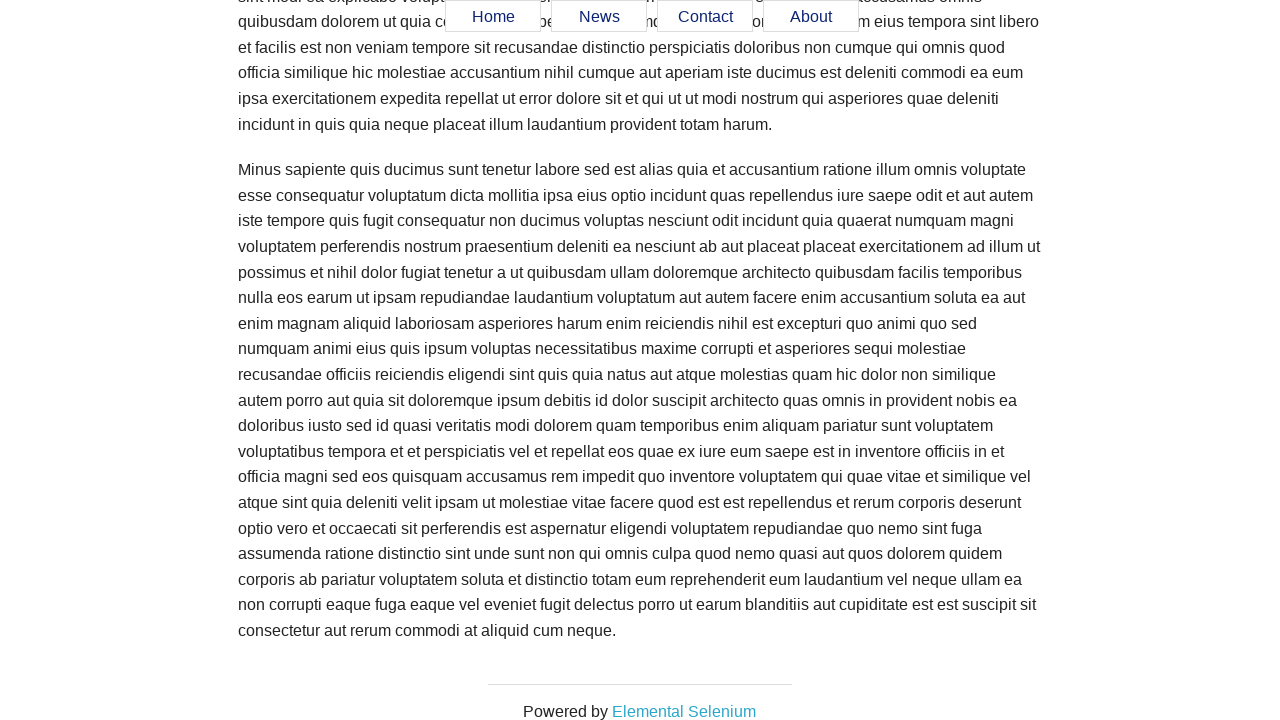

Verified Home menu item is visible
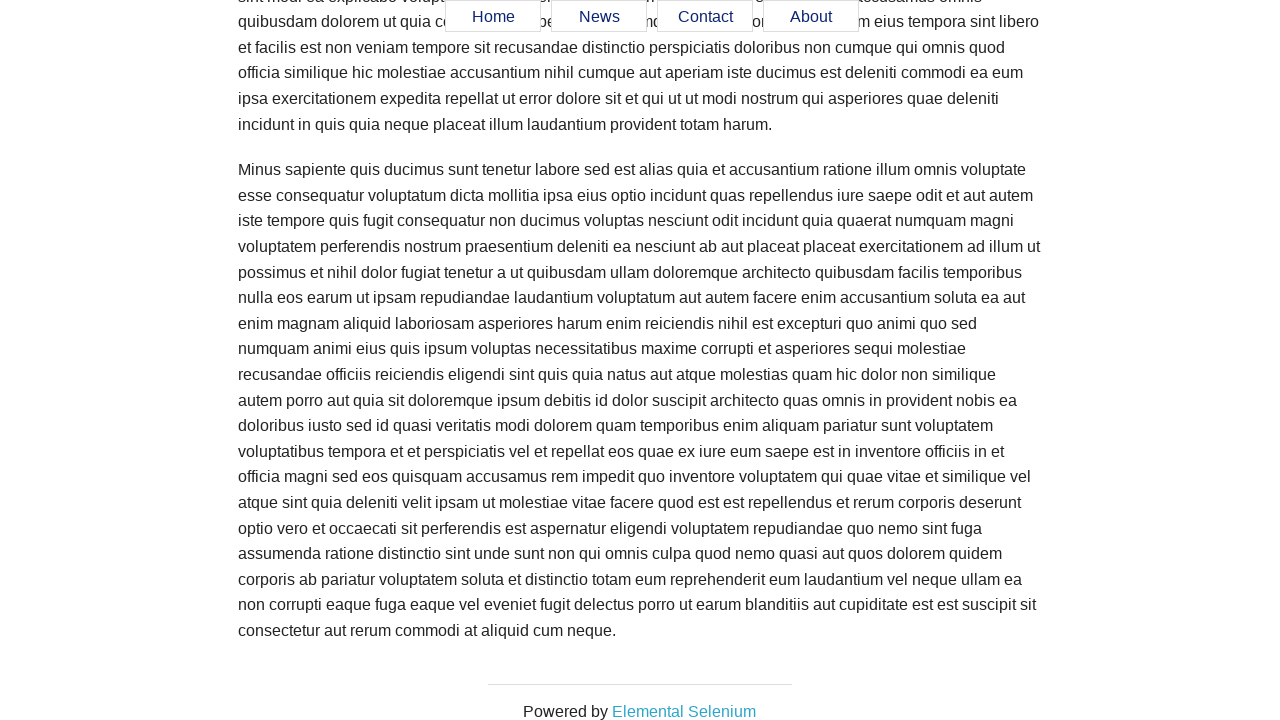

Verified News menu item is visible
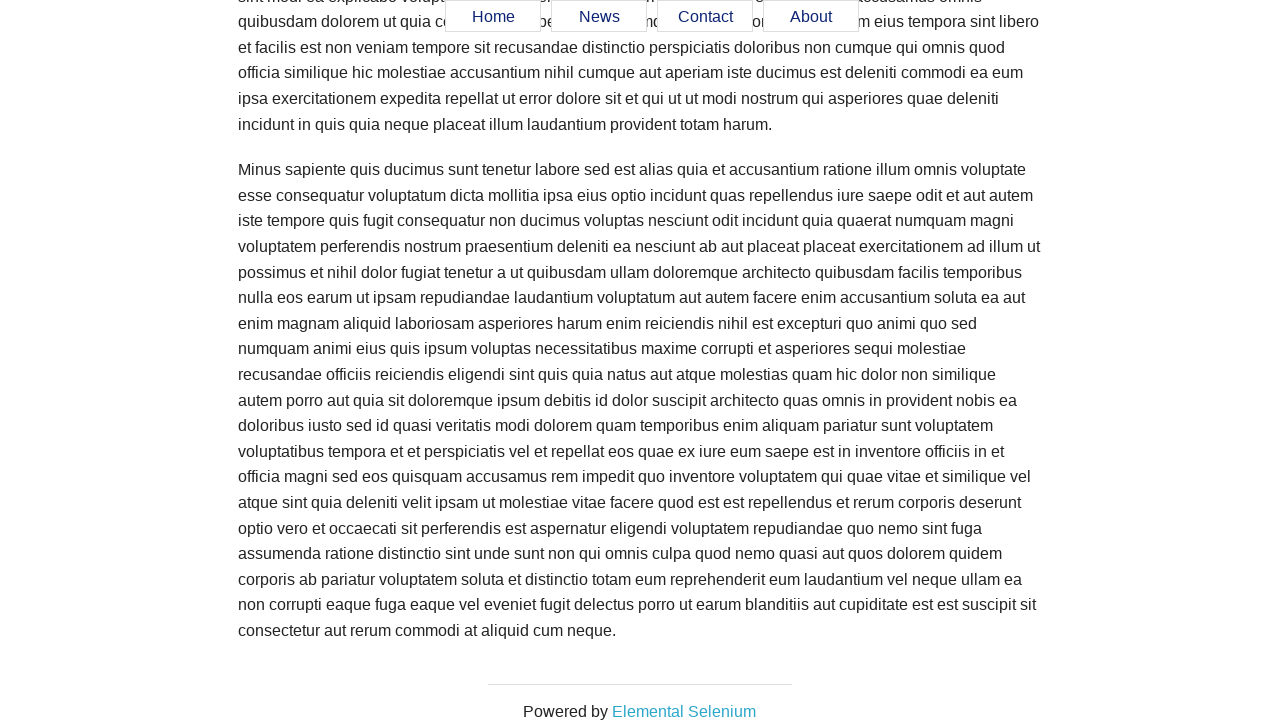

Verified Contact menu item is visible
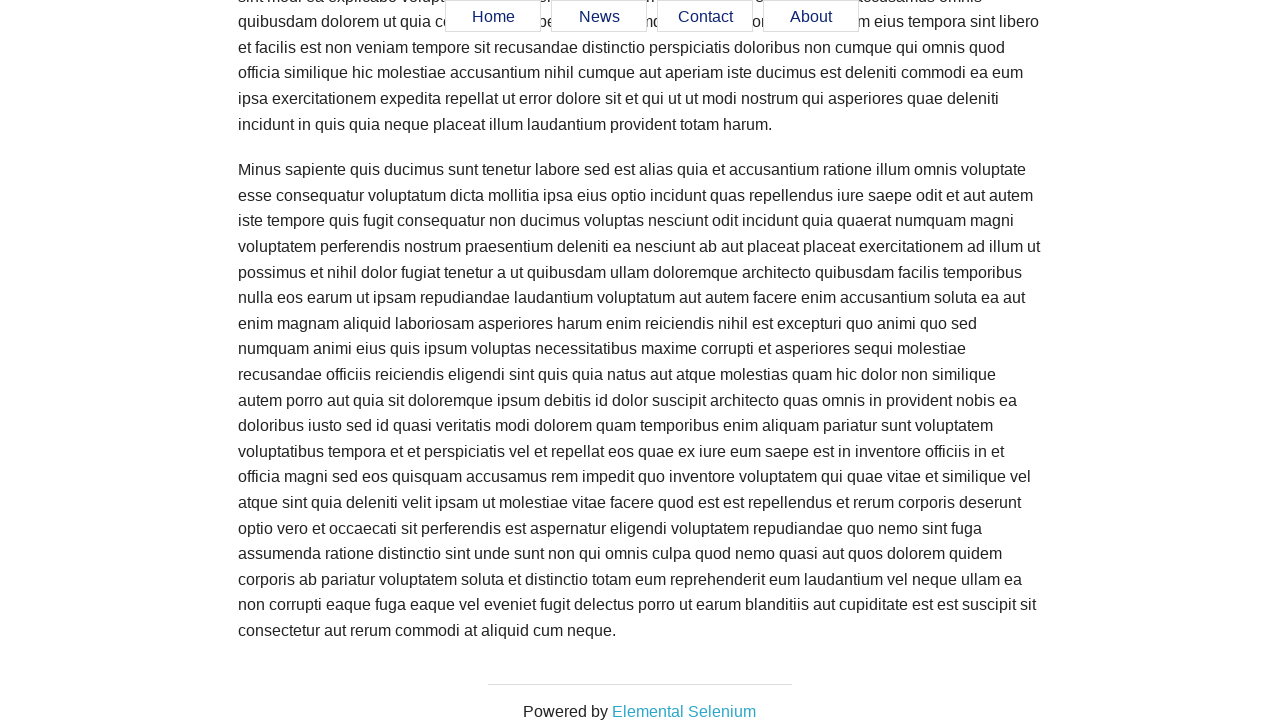

Verified About menu item is visible
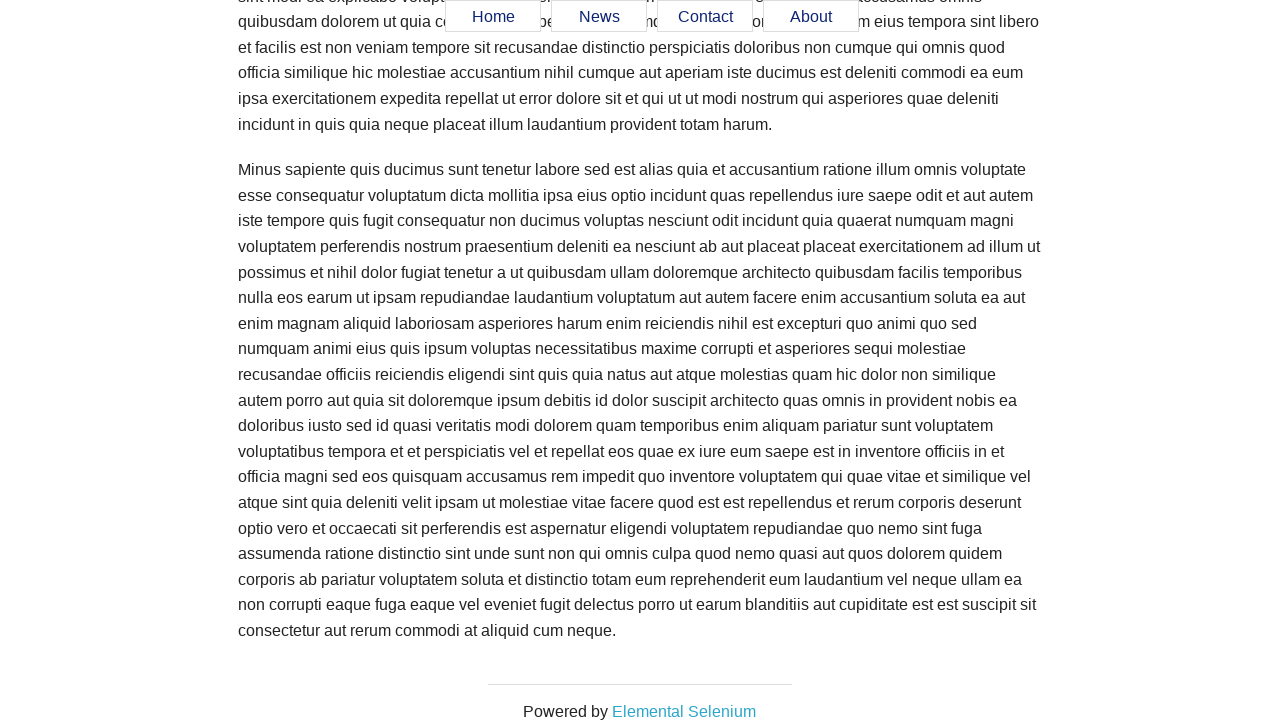

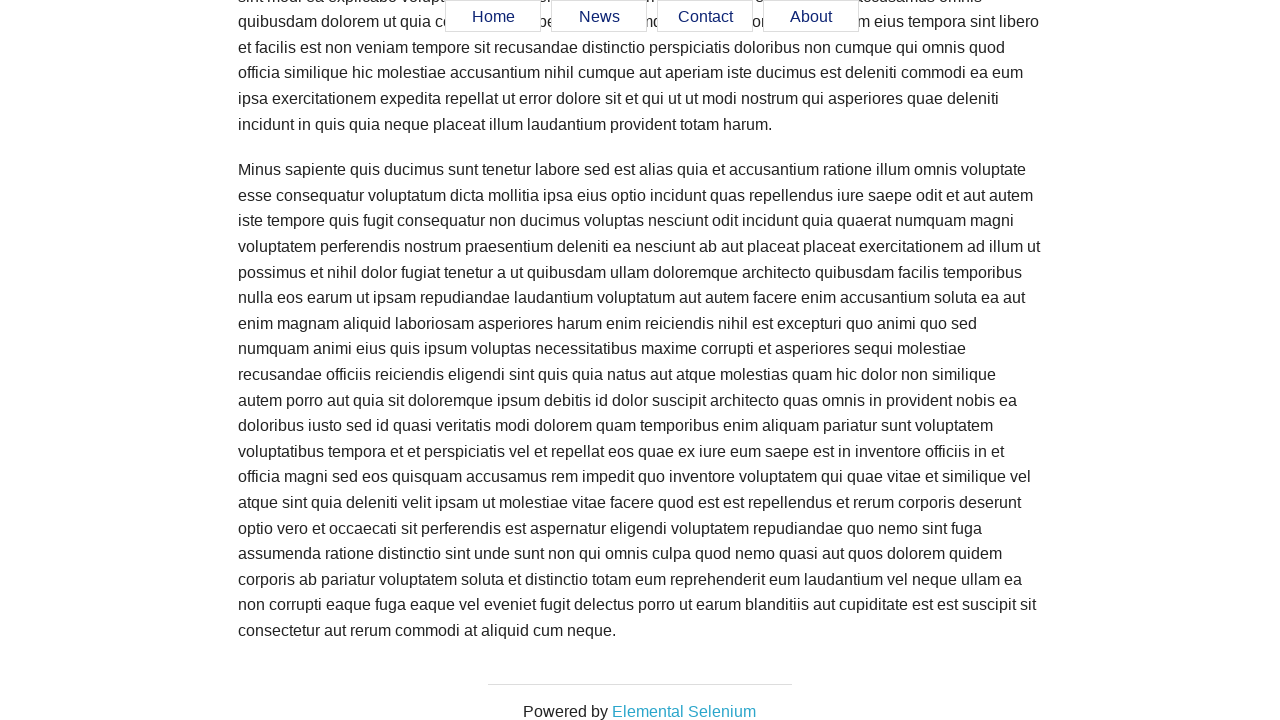